Tests data table sorting with class attributes in descending order by clicking the dues column header twice

Starting URL: http://the-internet.herokuapp.com/tables

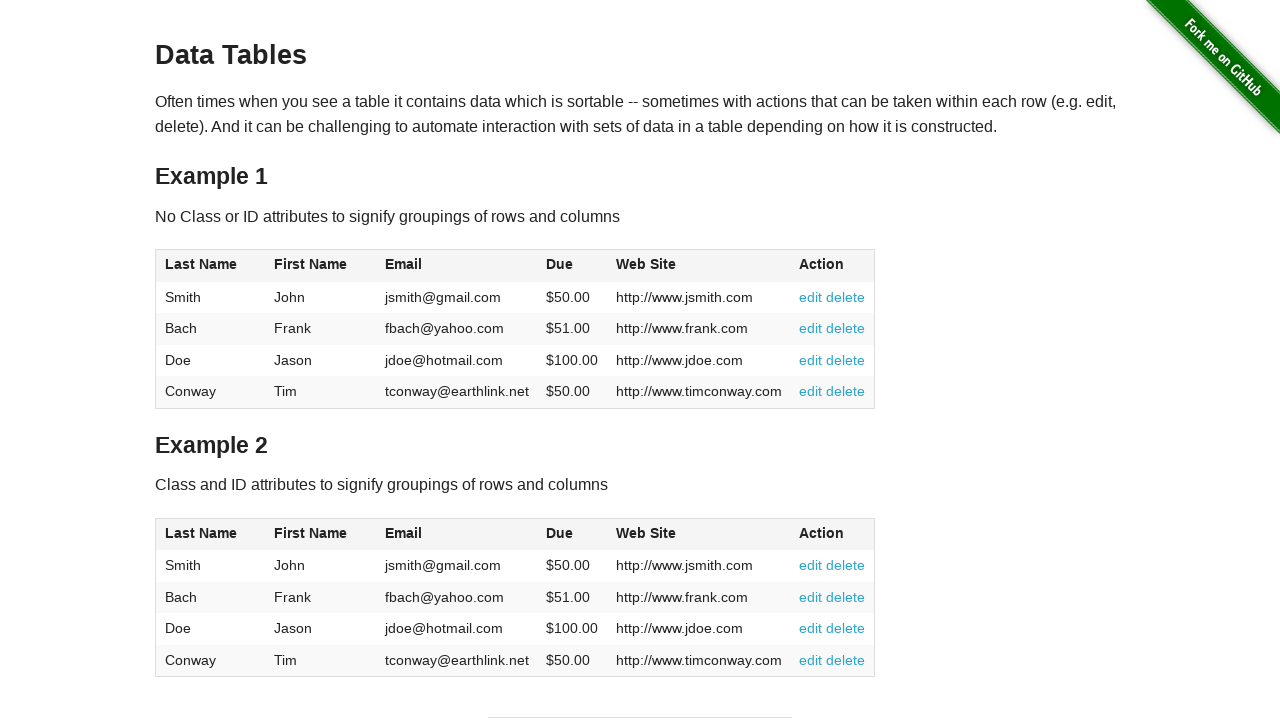

Clicked dues column header to sort ascending at (560, 533) on #table2 thead .dues
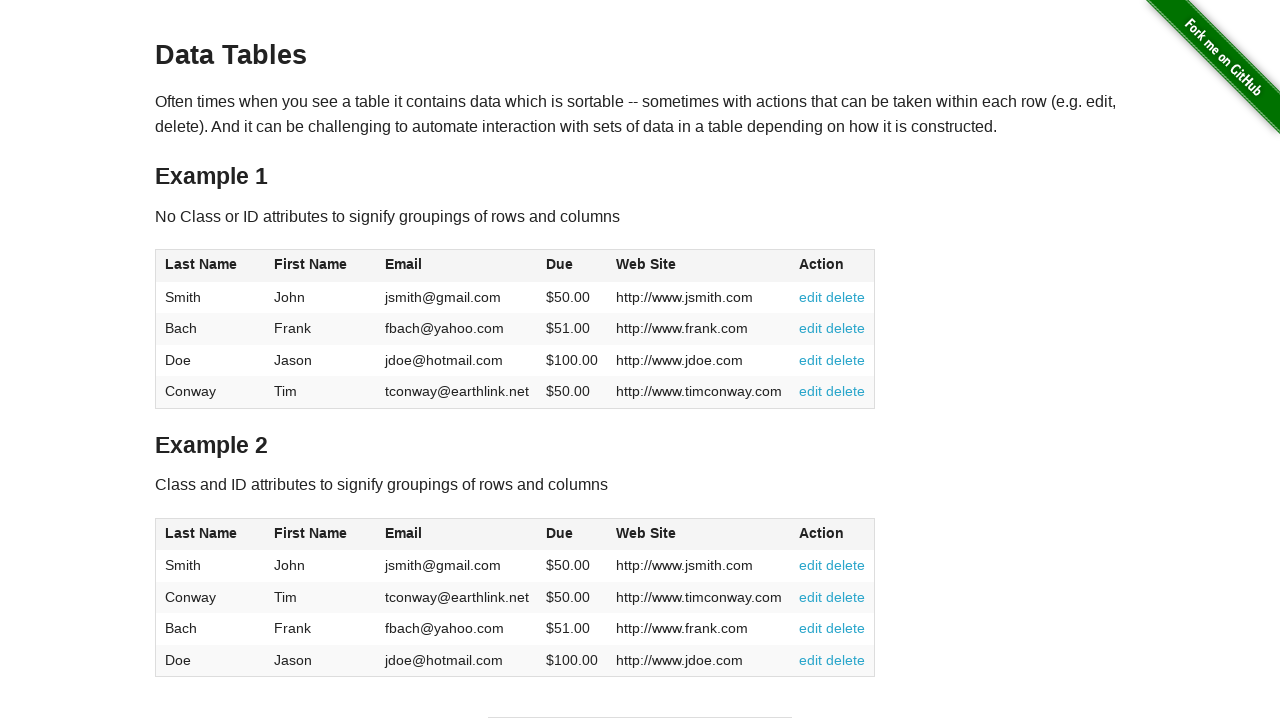

Clicked dues column header again to sort descending at (560, 533) on #table2 thead .dues
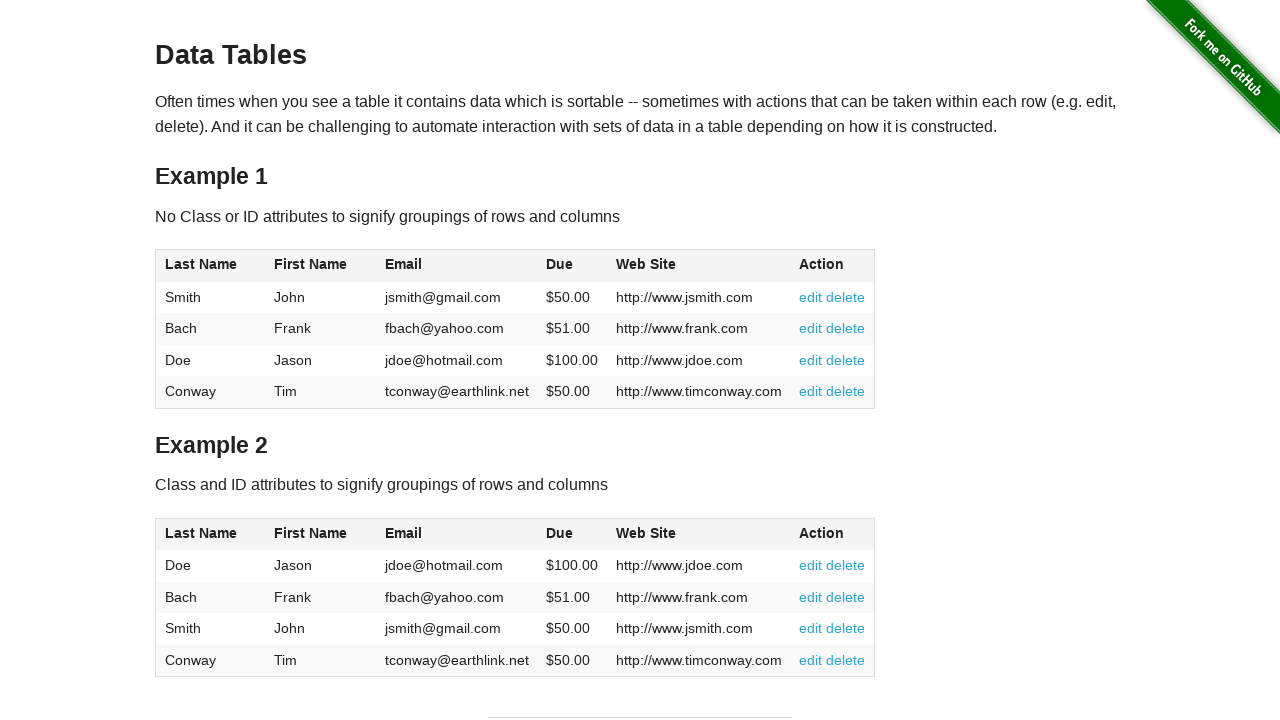

Data table sorted in descending order by dues column
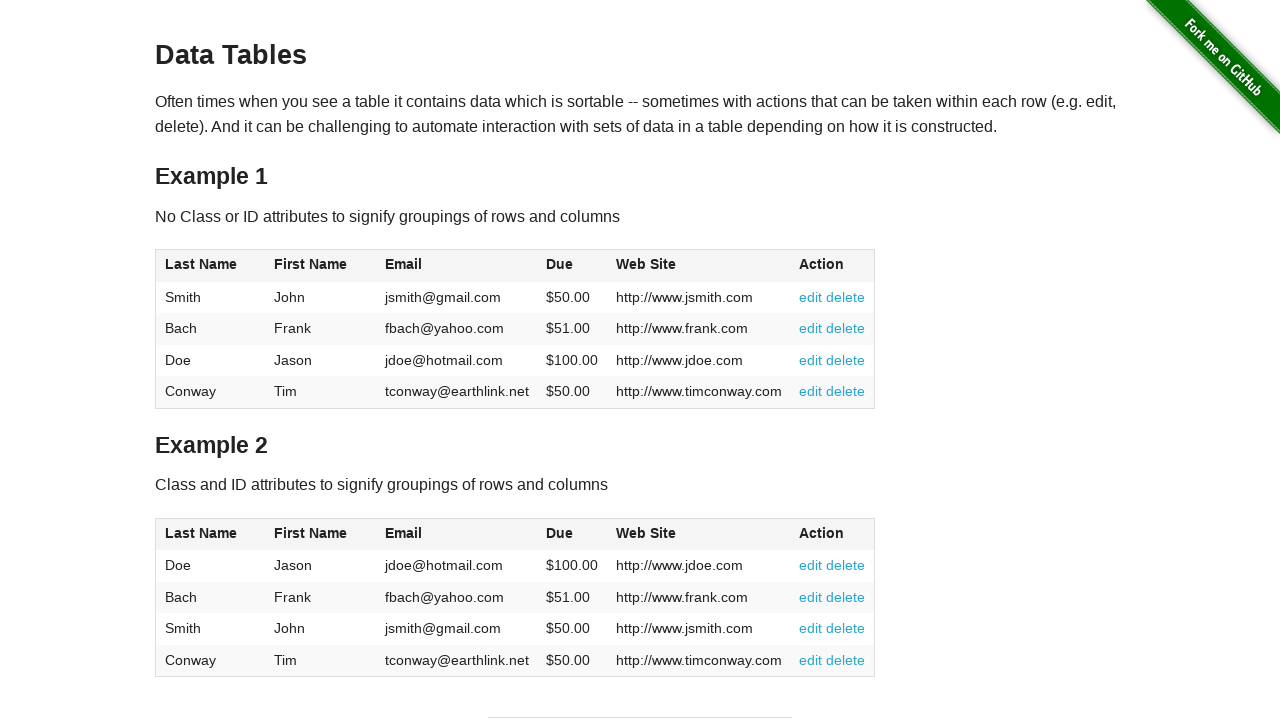

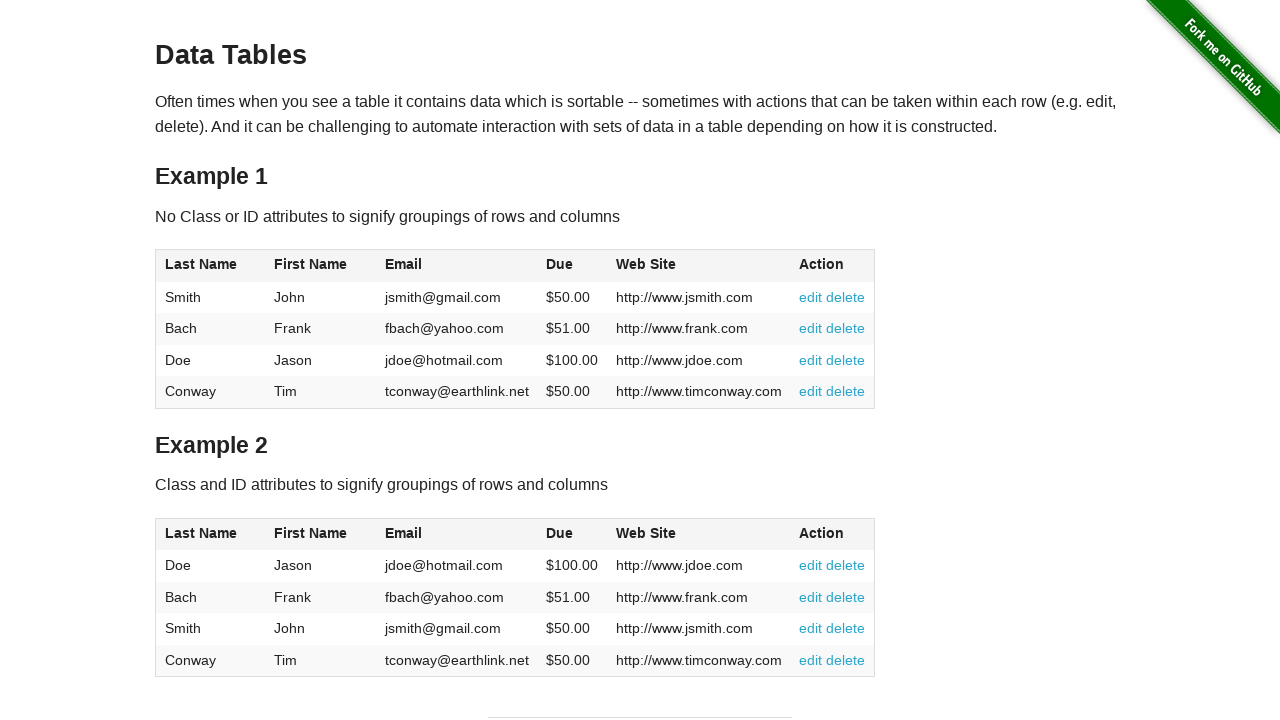